Tests the bank manager's ability to add a new customer by navigating to the add customer form and filling in customer details

Starting URL: https://www.globalsqa.com/angularJs-protractor/BankingProject/#/login

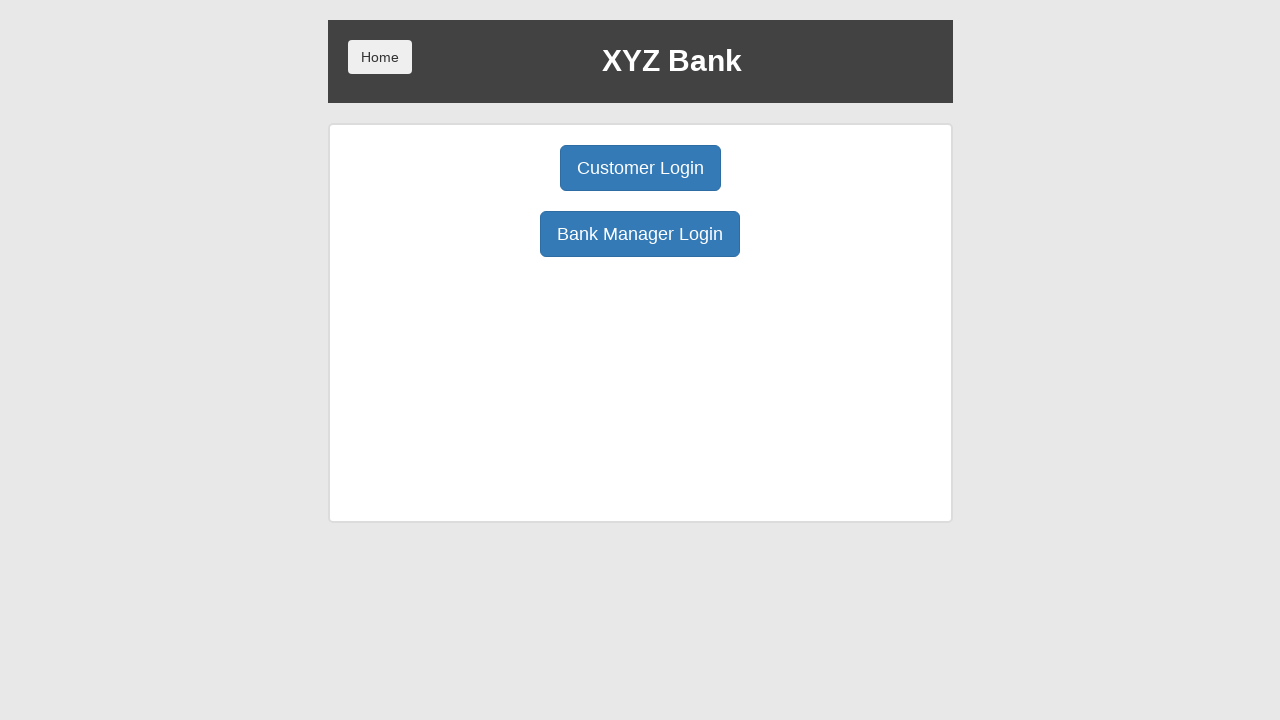

Clicked Bank Manager Login button at (640, 234) on body > div > div > div.ng-scope > div > div.borderM.box.padT20 > div:nth-child(3
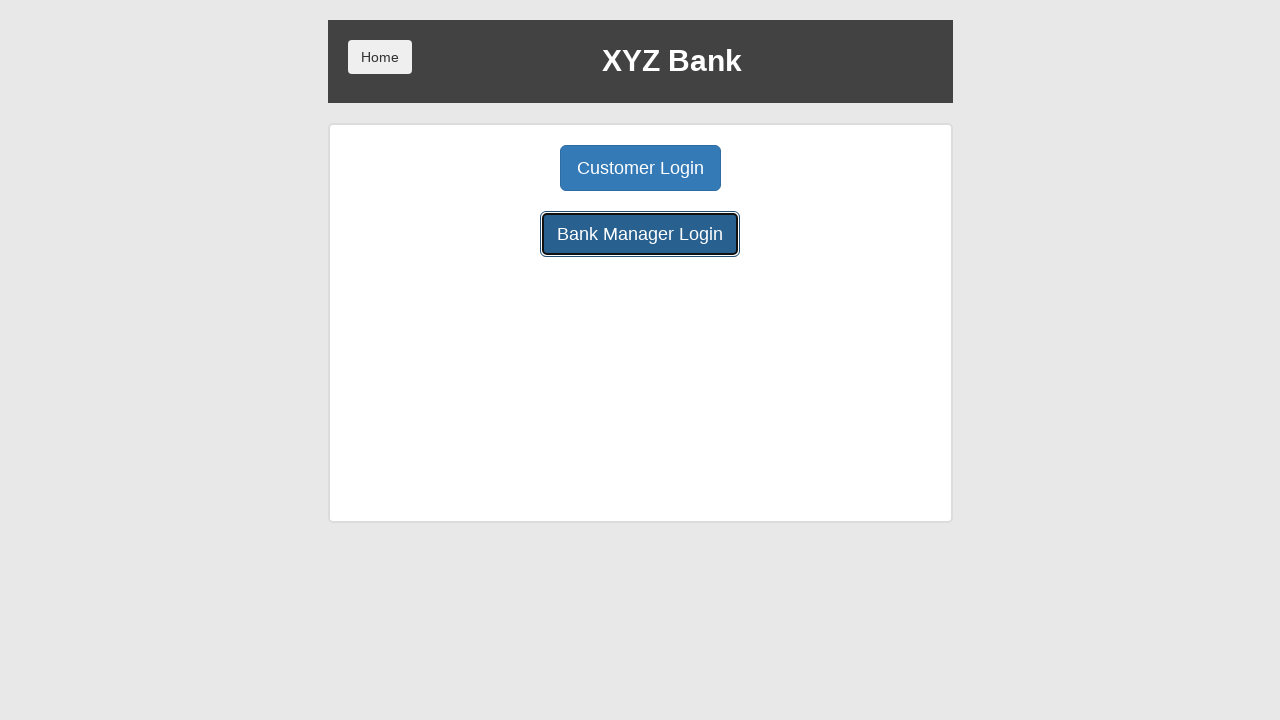

Add Customer button is visible after bank manager login
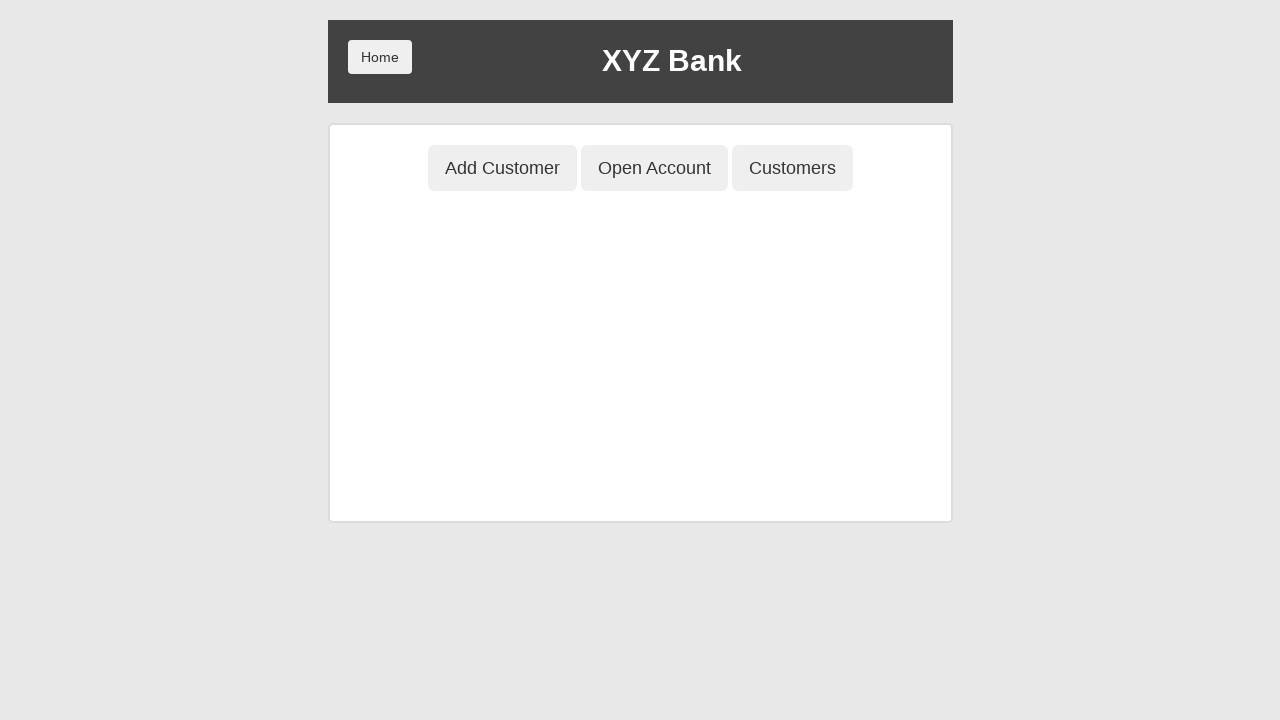

Clicked Add Customer button to open customer form at (502, 168) on body > div > div > div.ng-scope > div > div.center > button:nth-child(1)
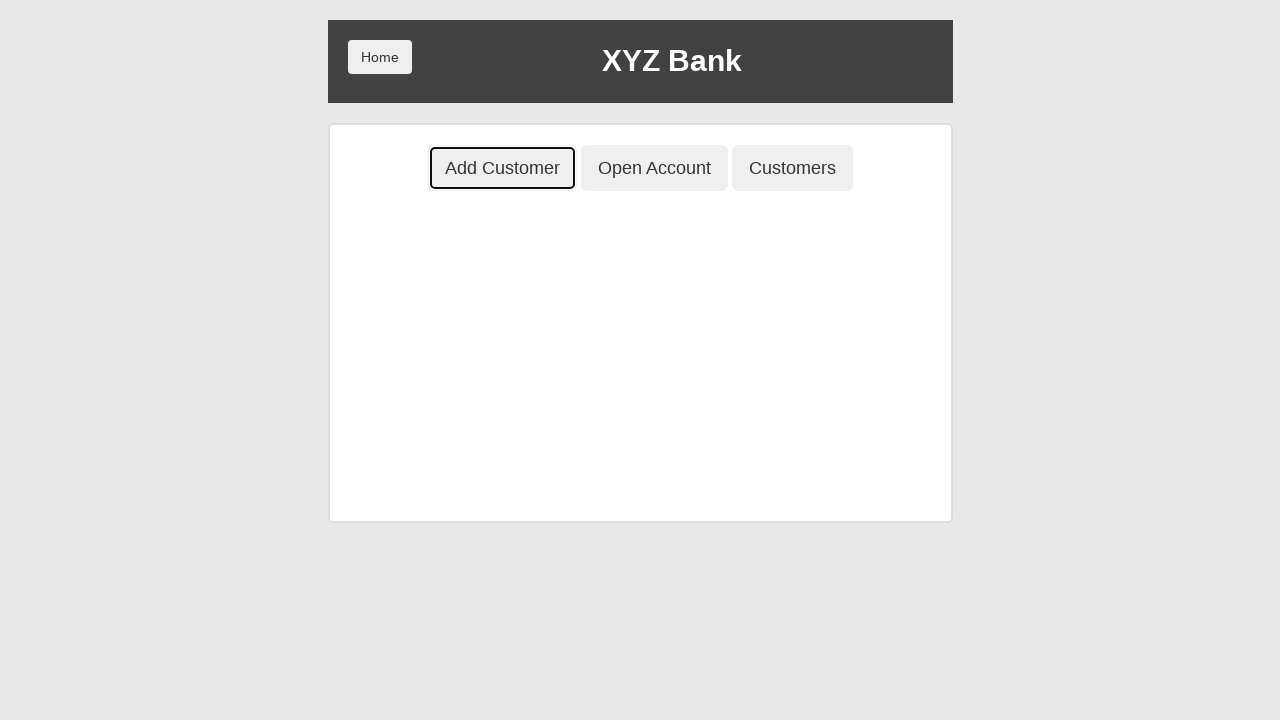

Add customer form loaded and is ready for input
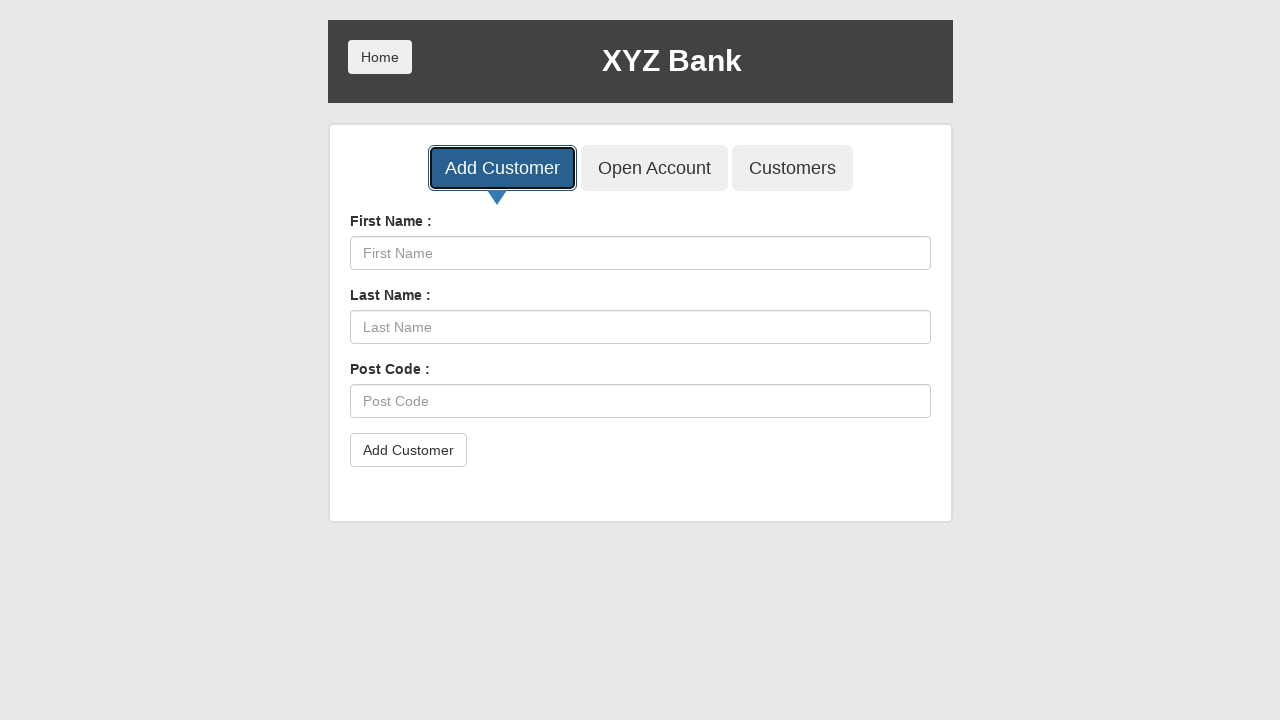

Filled first name field with 'Julia' on body > div > div > div.ng-scope > div > div.ng-scope > div > div > form > div:nt
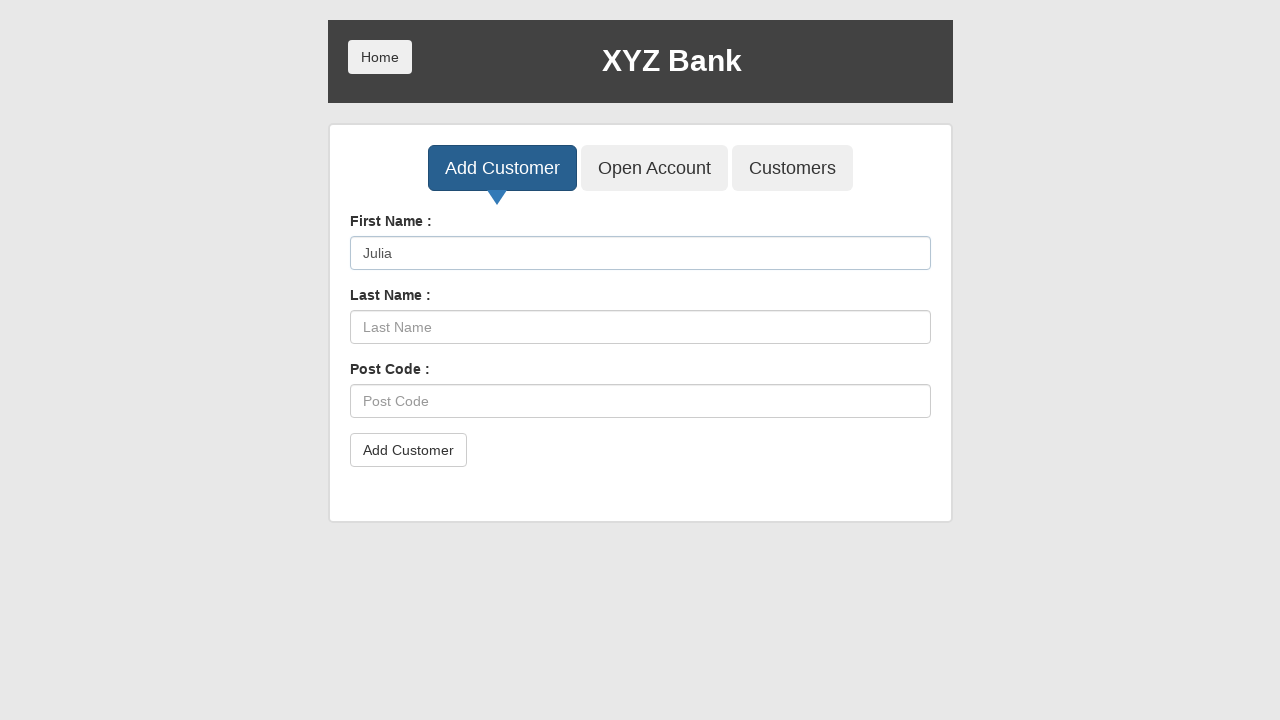

Filled last name field with 'Smith' on body > div > div > div.ng-scope > div > div.ng-scope > div > div > form > div:nt
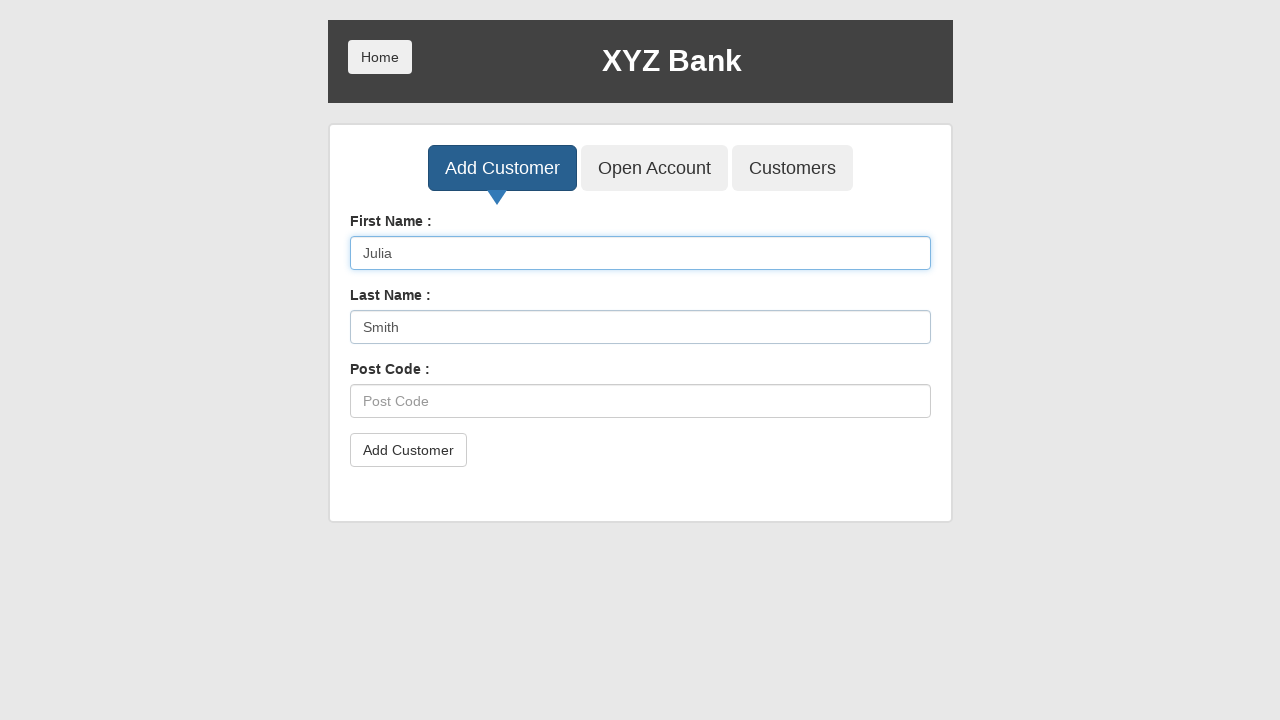

Filled postal code field with '12345' on body > div > div > div.ng-scope > div > div.ng-scope > div > div > form > div:nt
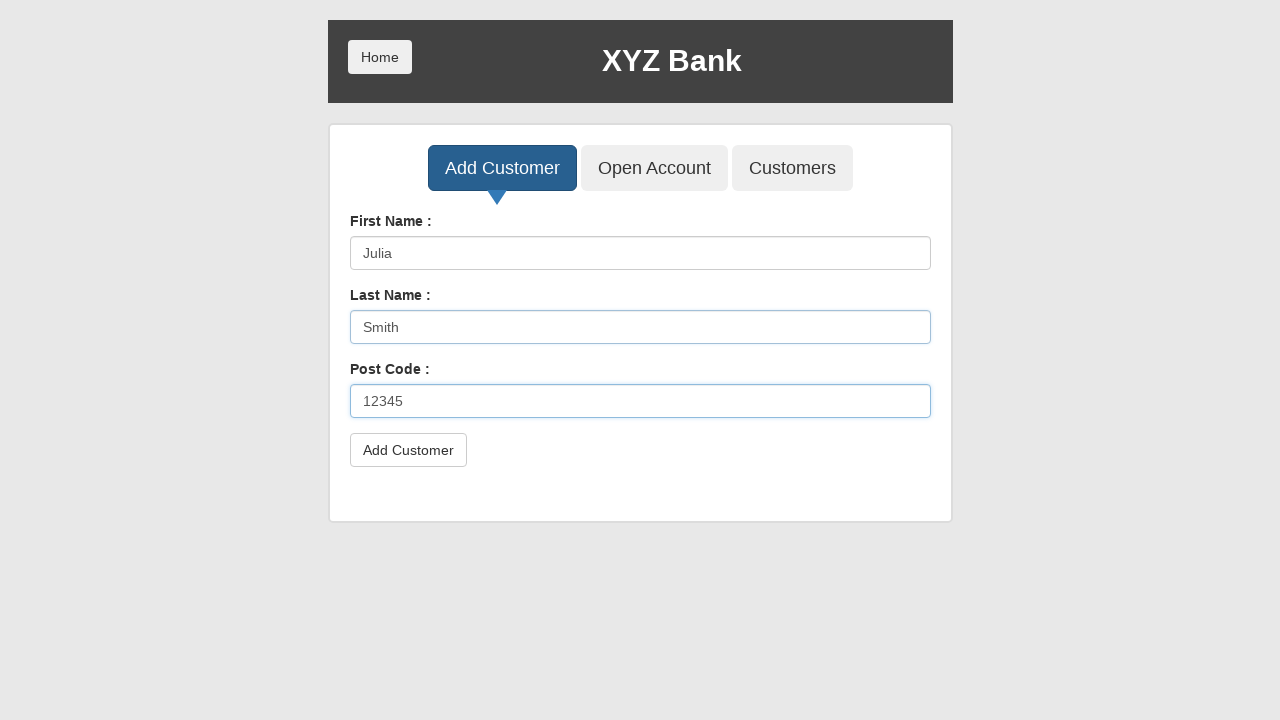

Clicked submit button to add new customer at (408, 450) on body > div > div > div.ng-scope > div > div.ng-scope > div > div > form > button
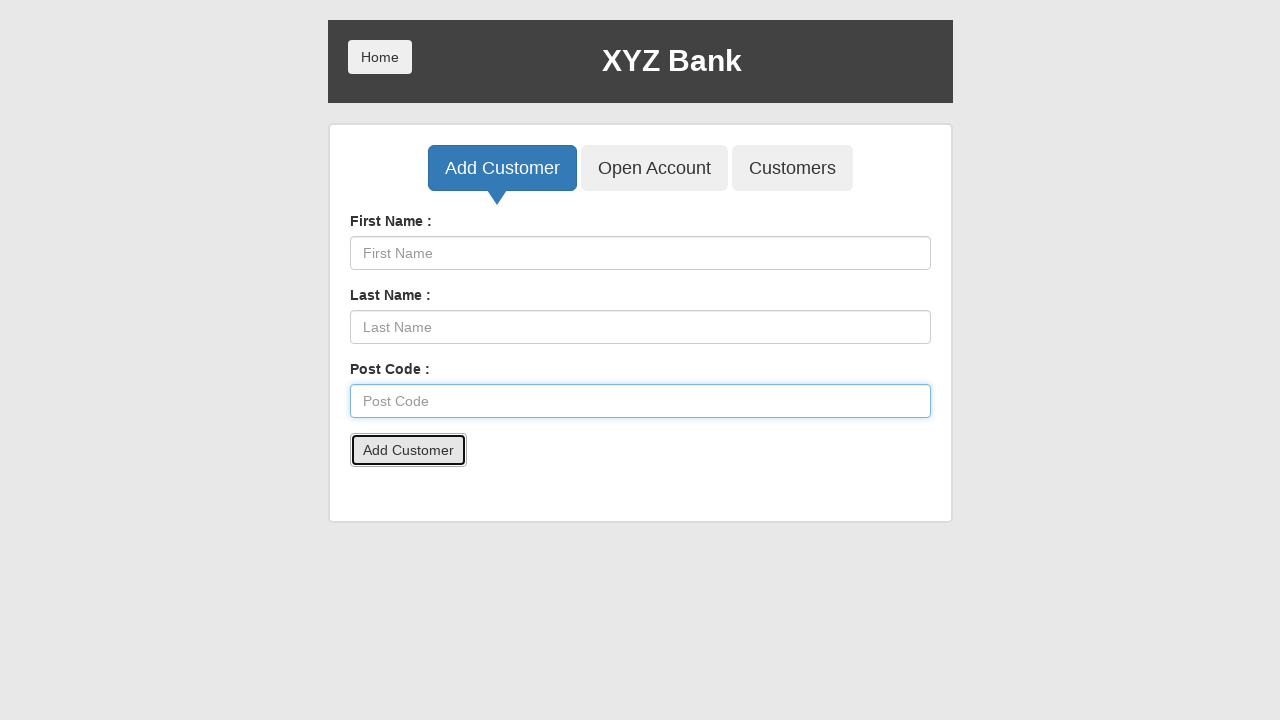

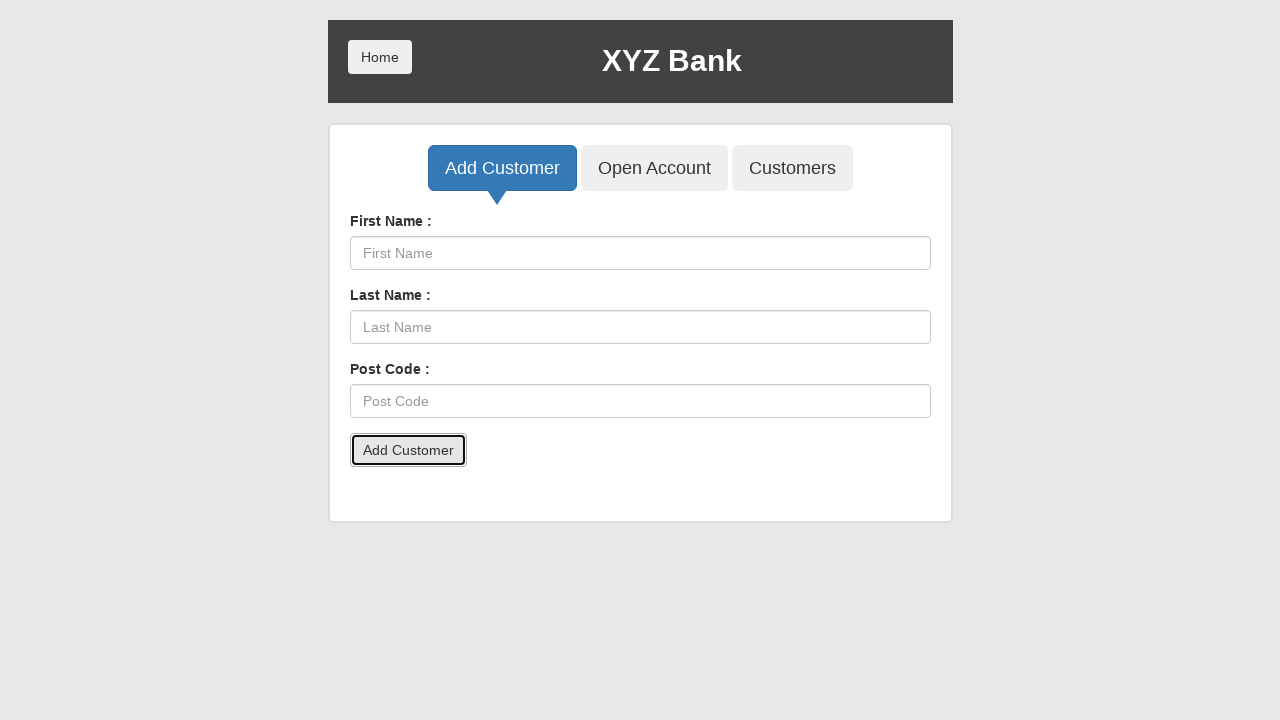